Tests that the counter displays the current number of todo items correctly

Starting URL: https://demo.playwright.dev/todomvc

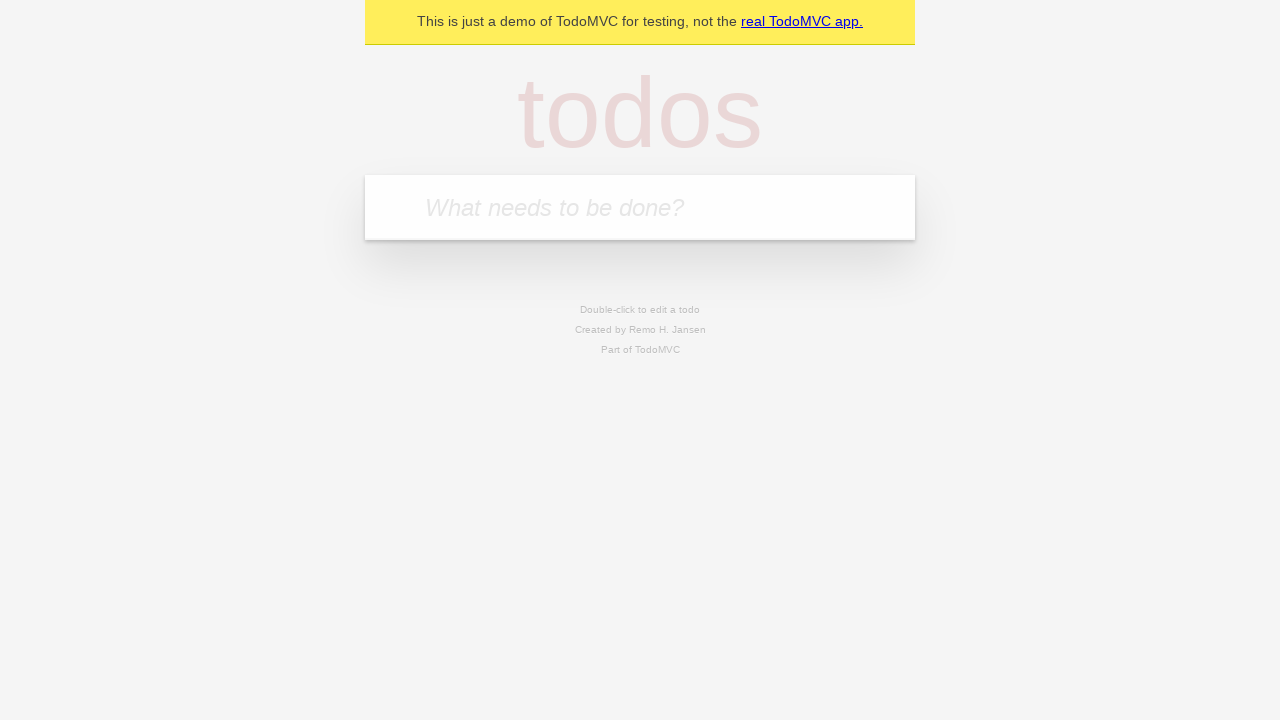

Located the todo input field
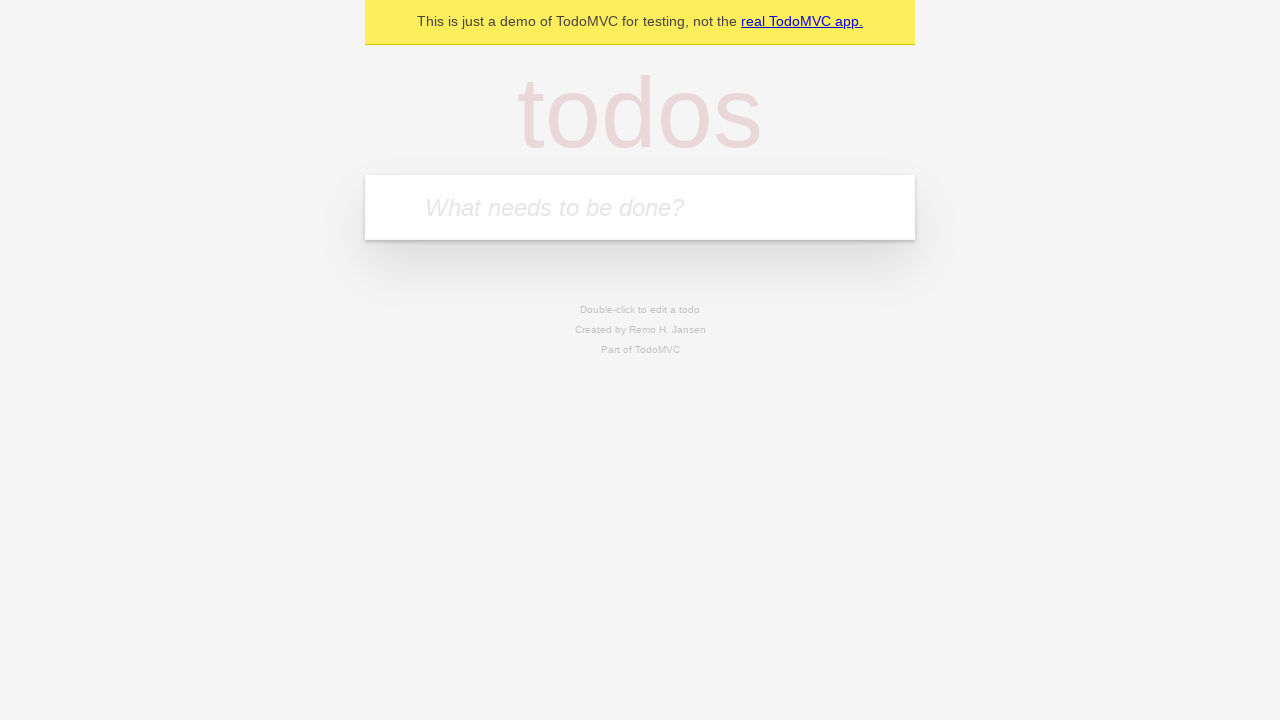

Filled todo input with 'buy some cheese' on internal:attr=[placeholder="What needs to be done?"i]
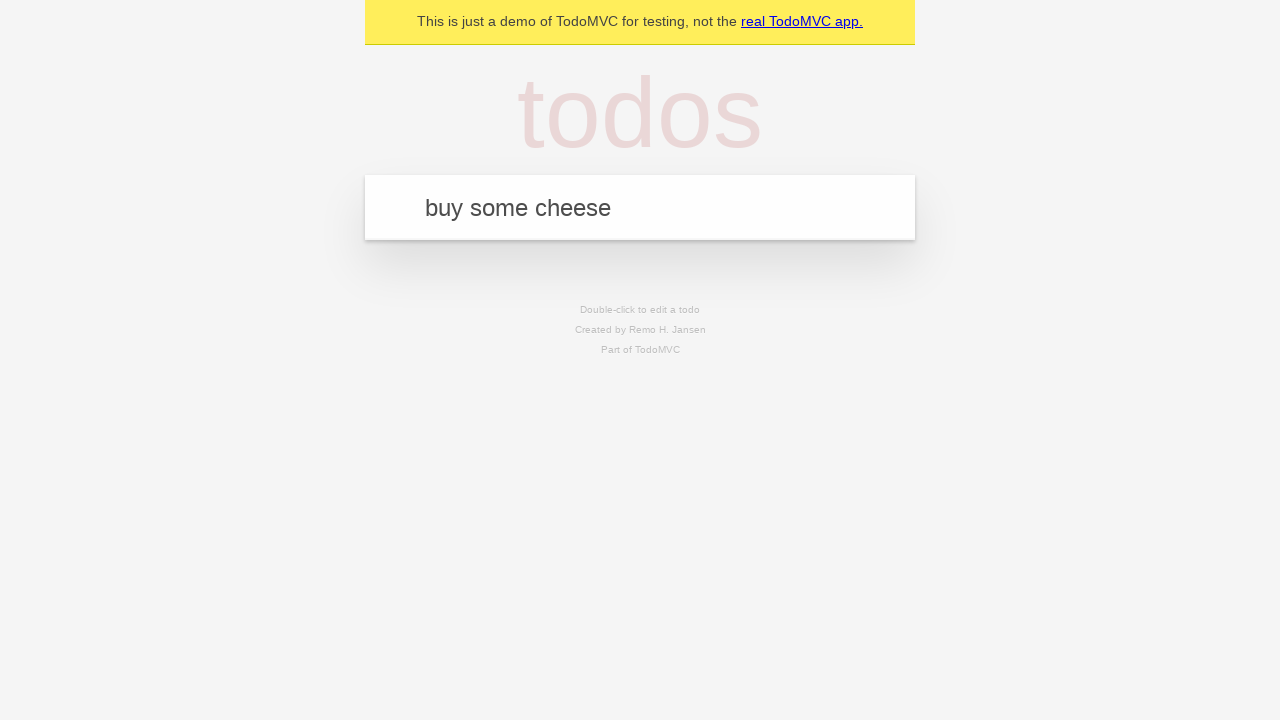

Pressed Enter to create first todo on internal:attr=[placeholder="What needs to be done?"i]
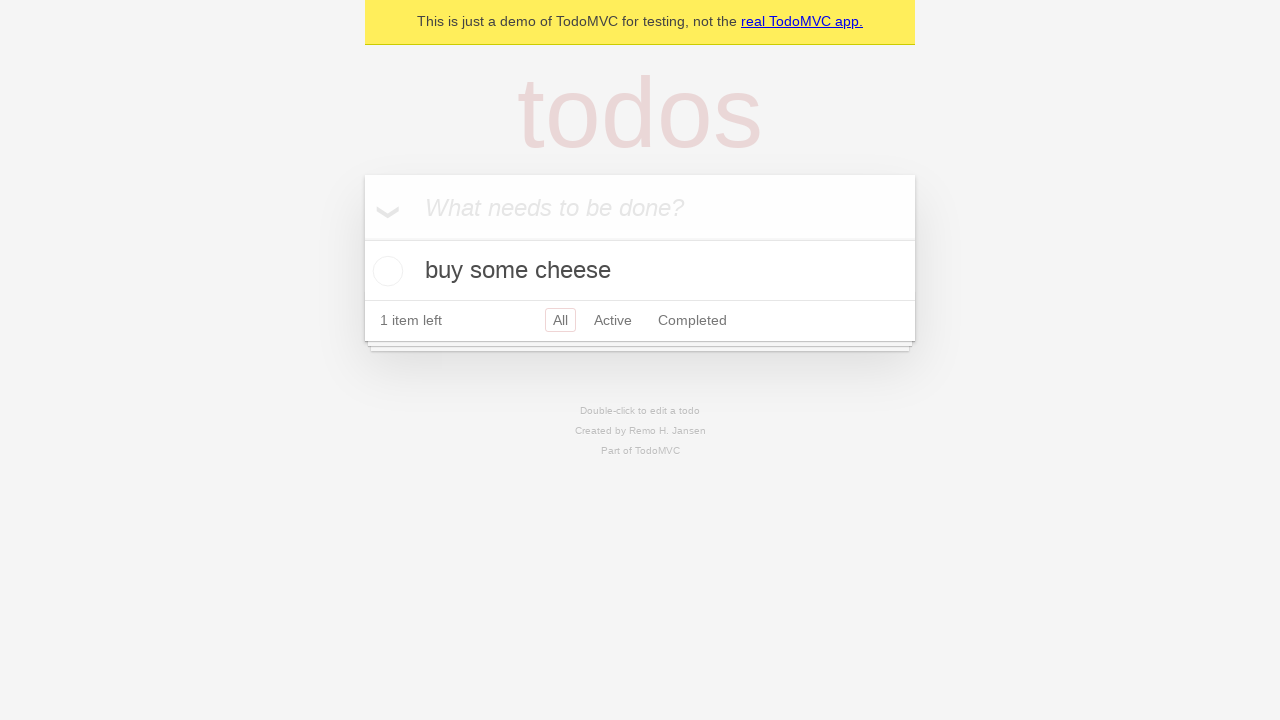

Todo counter loaded after adding first item
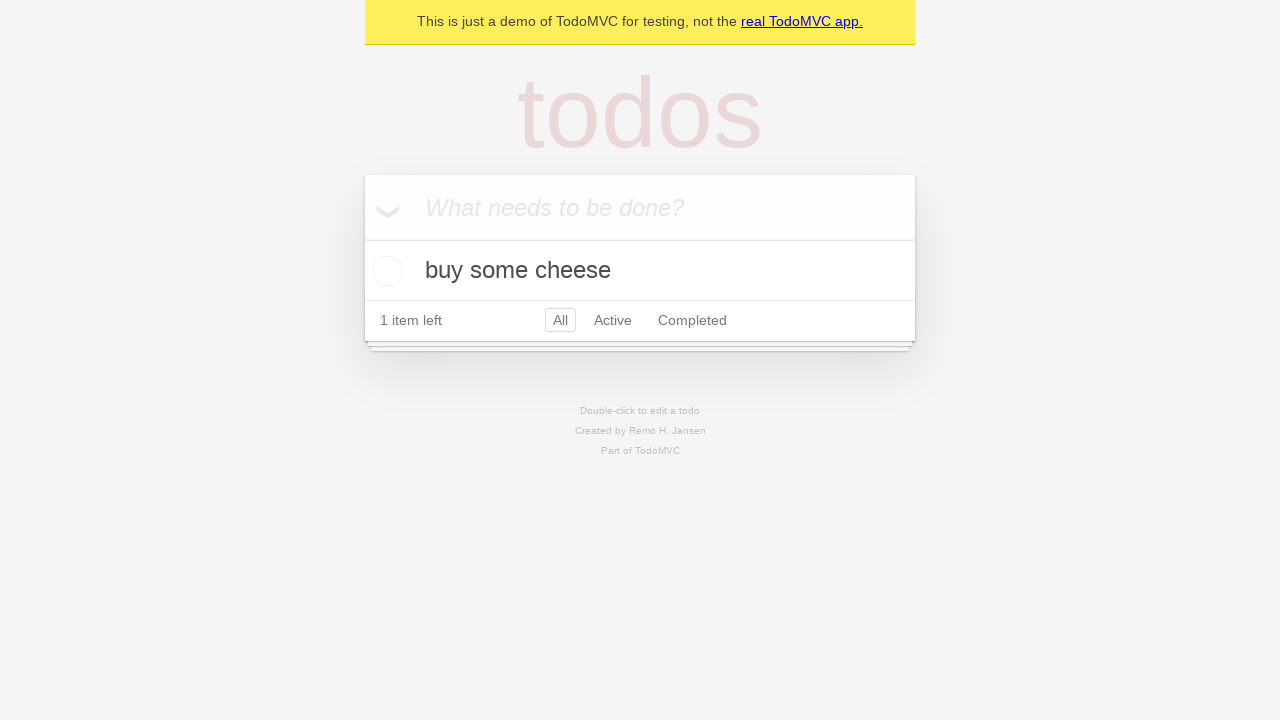

Filled todo input with 'feed the cat' on internal:attr=[placeholder="What needs to be done?"i]
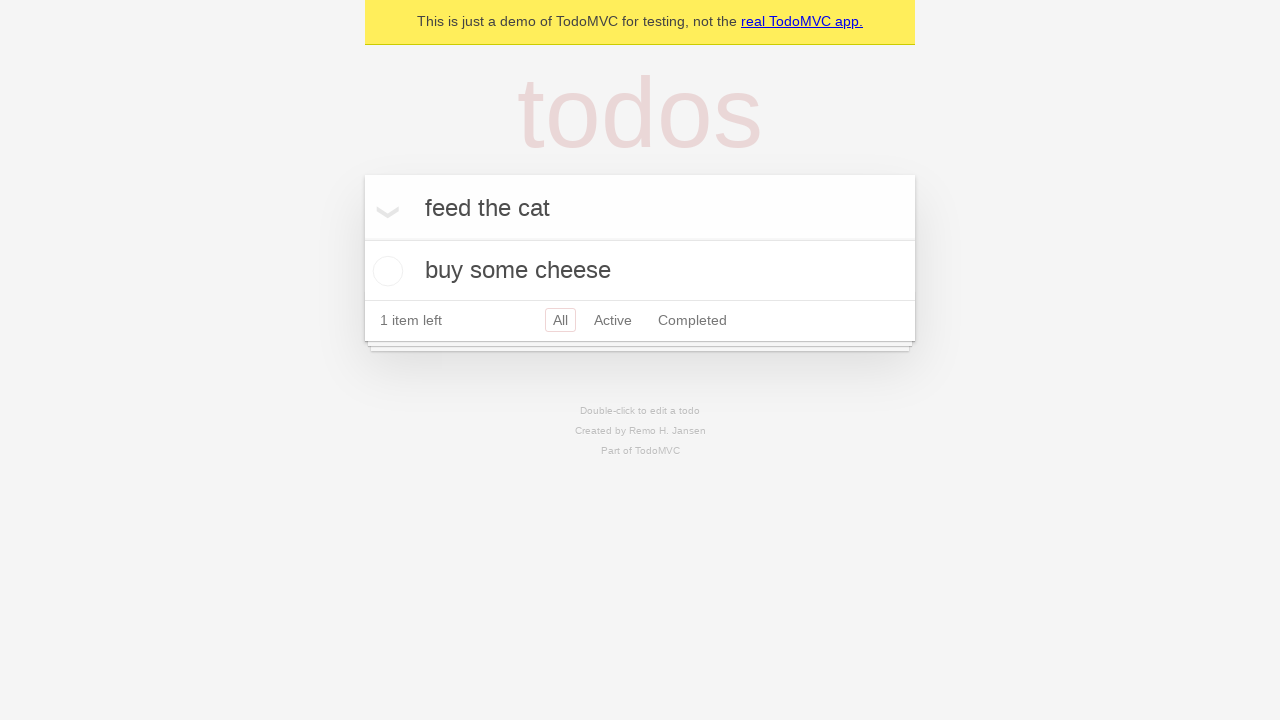

Pressed Enter to create second todo on internal:attr=[placeholder="What needs to be done?"i]
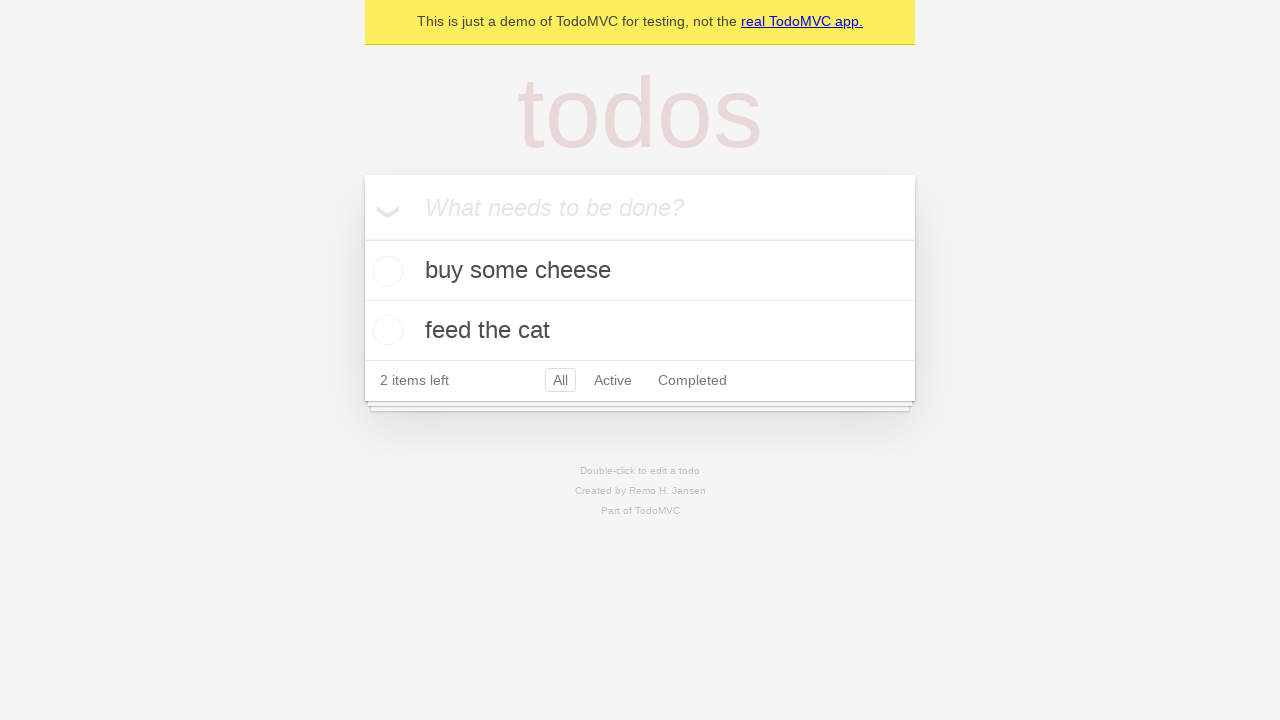

Todo counter updated to show 2 items
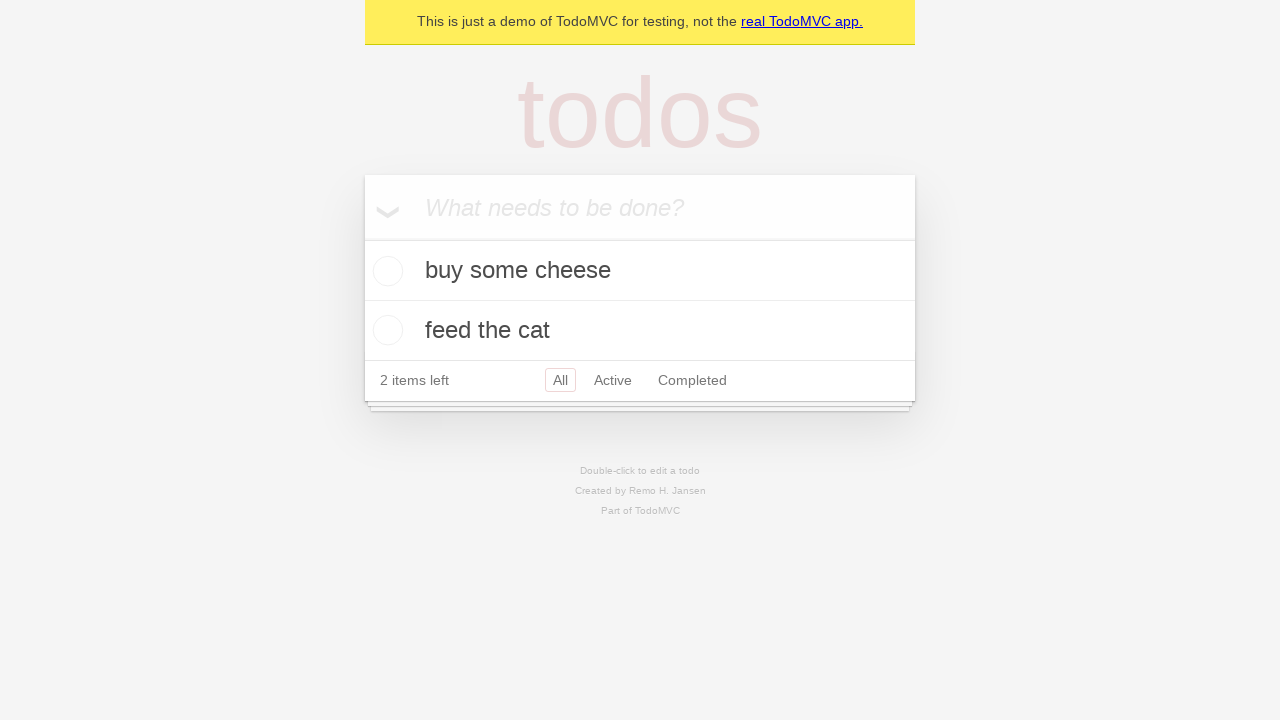

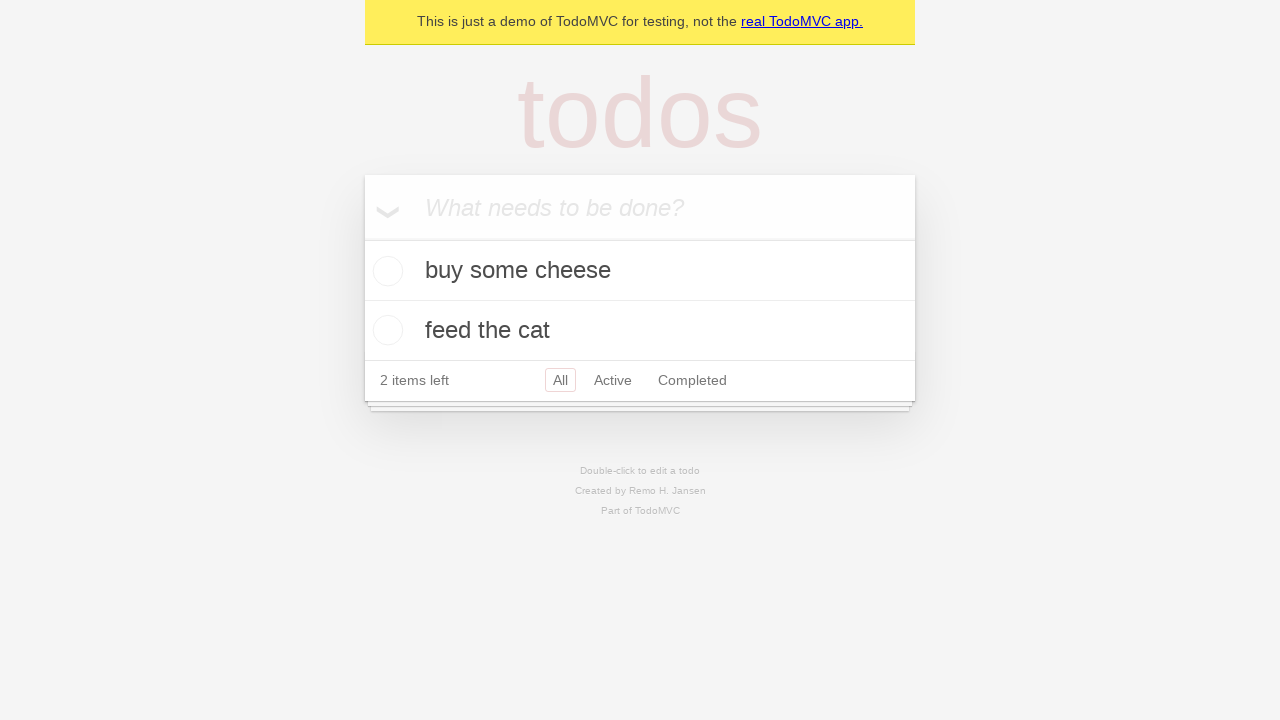